Tests JavaScript alert handling by triggering an alert dialog and accepting it

Starting URL: https://the-internet.herokuapp.com/javascript_alerts

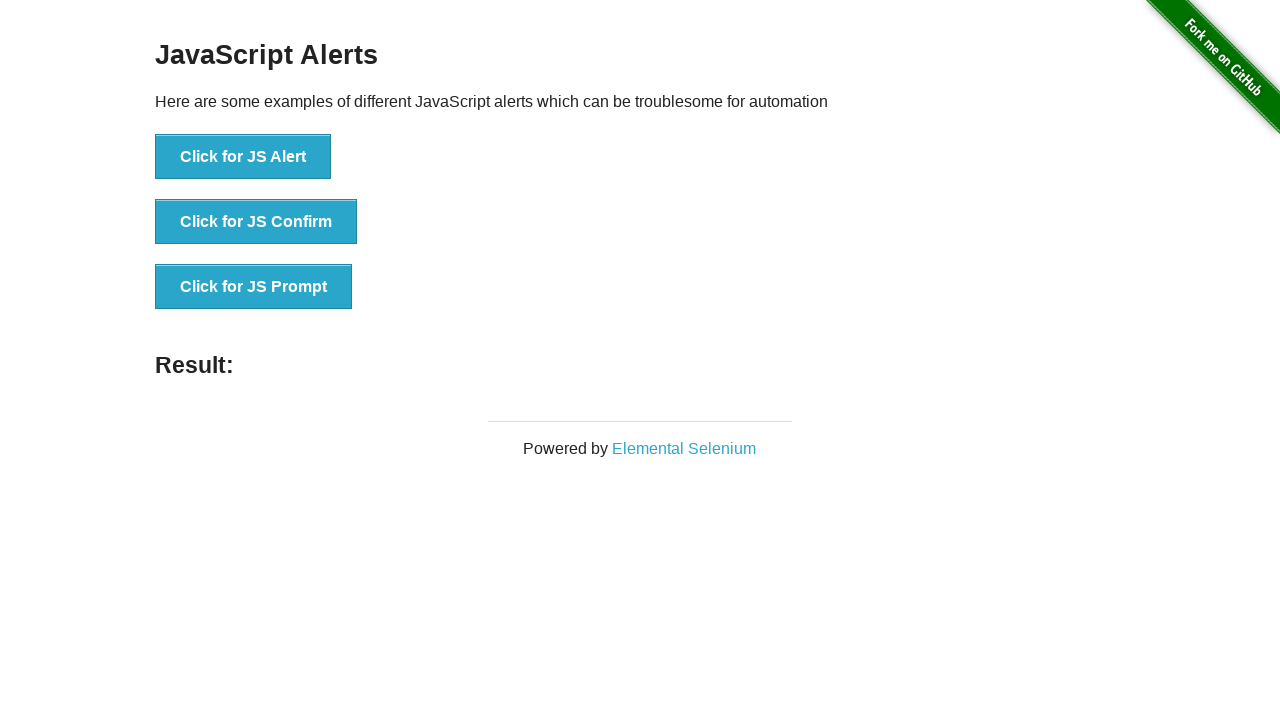

Clicked button to trigger JavaScript alert at (243, 157) on xpath=//button[text()='Click for JS Alert']
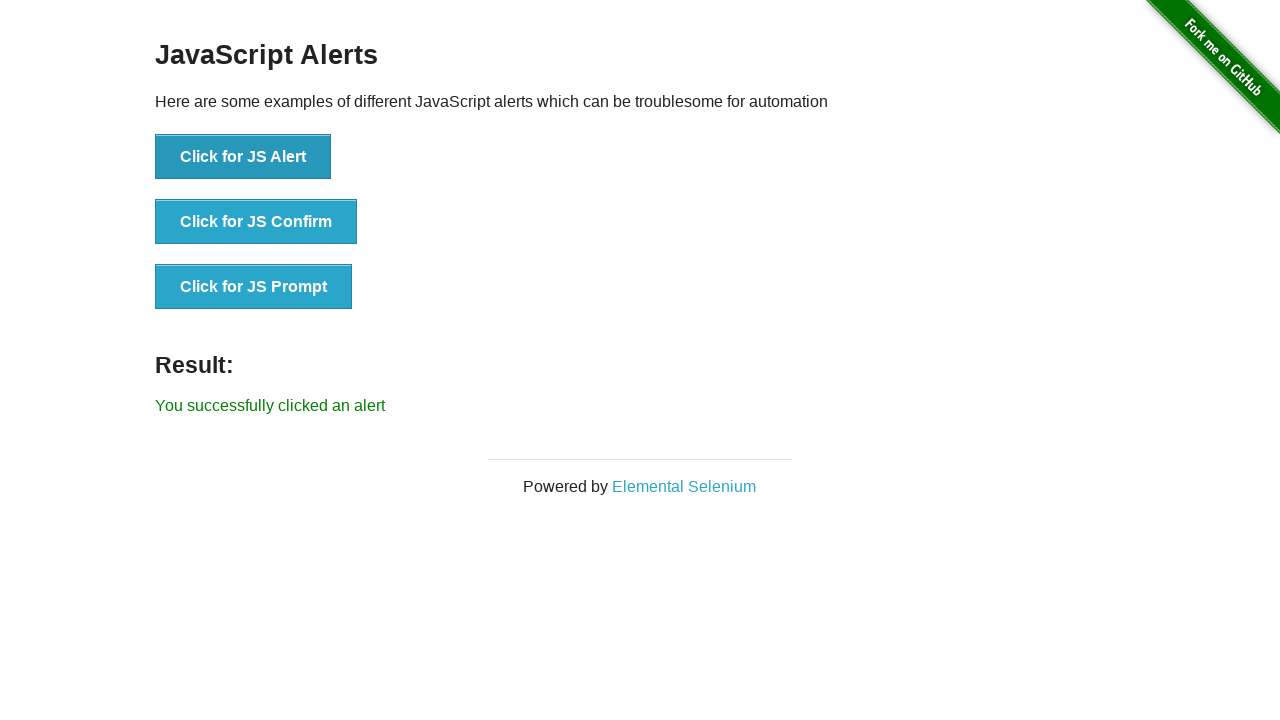

Set up dialog handler to accept alerts
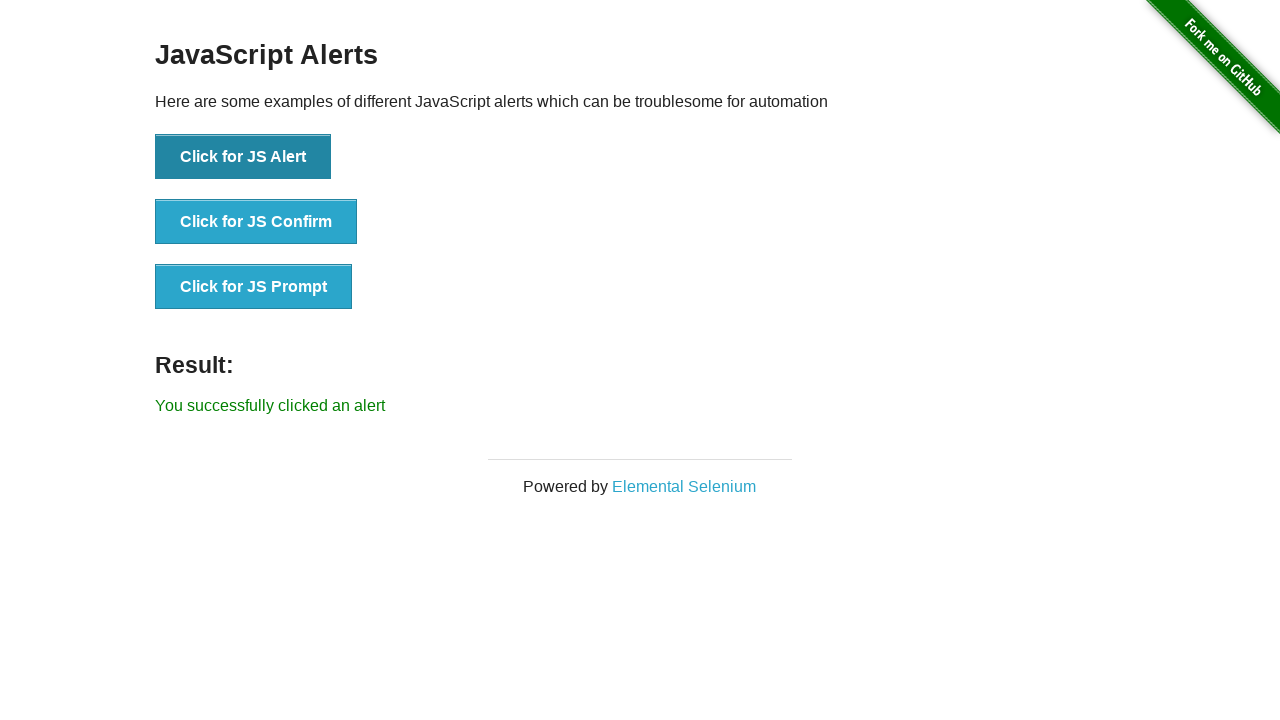

Clicked button again to trigger alert with handler active at (243, 157) on xpath=//button[text()='Click for JS Alert']
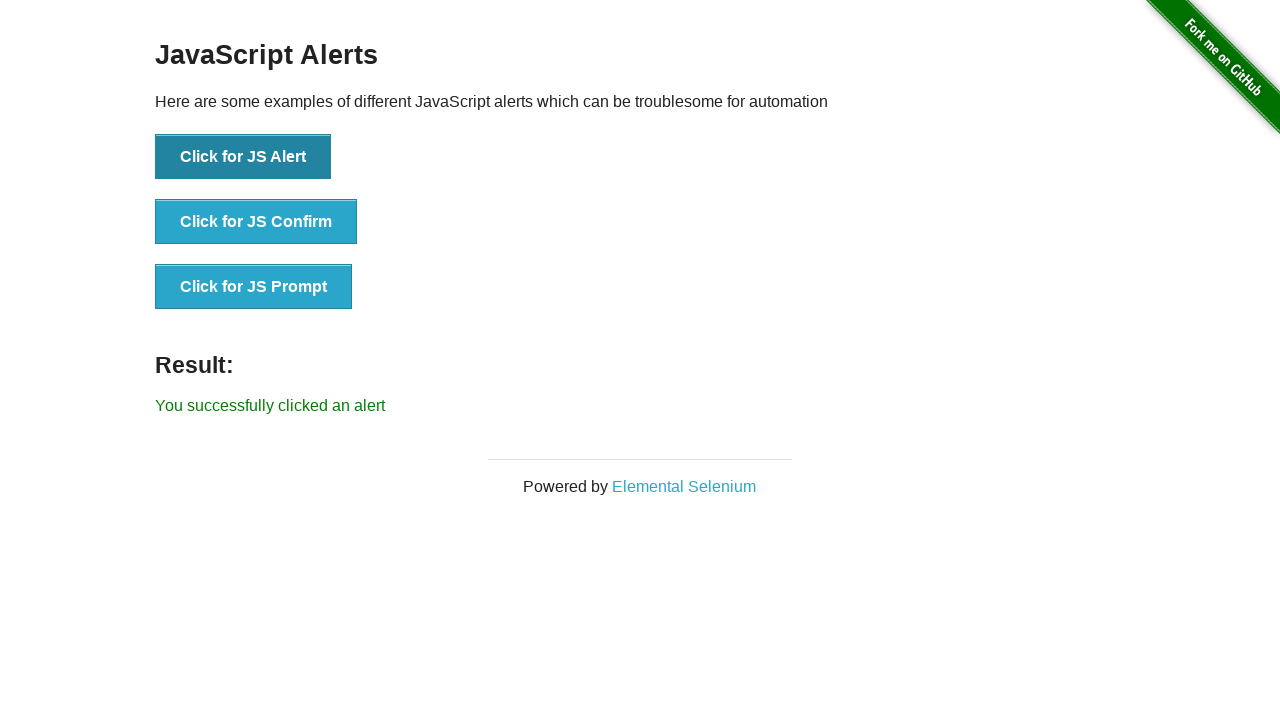

Waited 500ms for alert to be processed
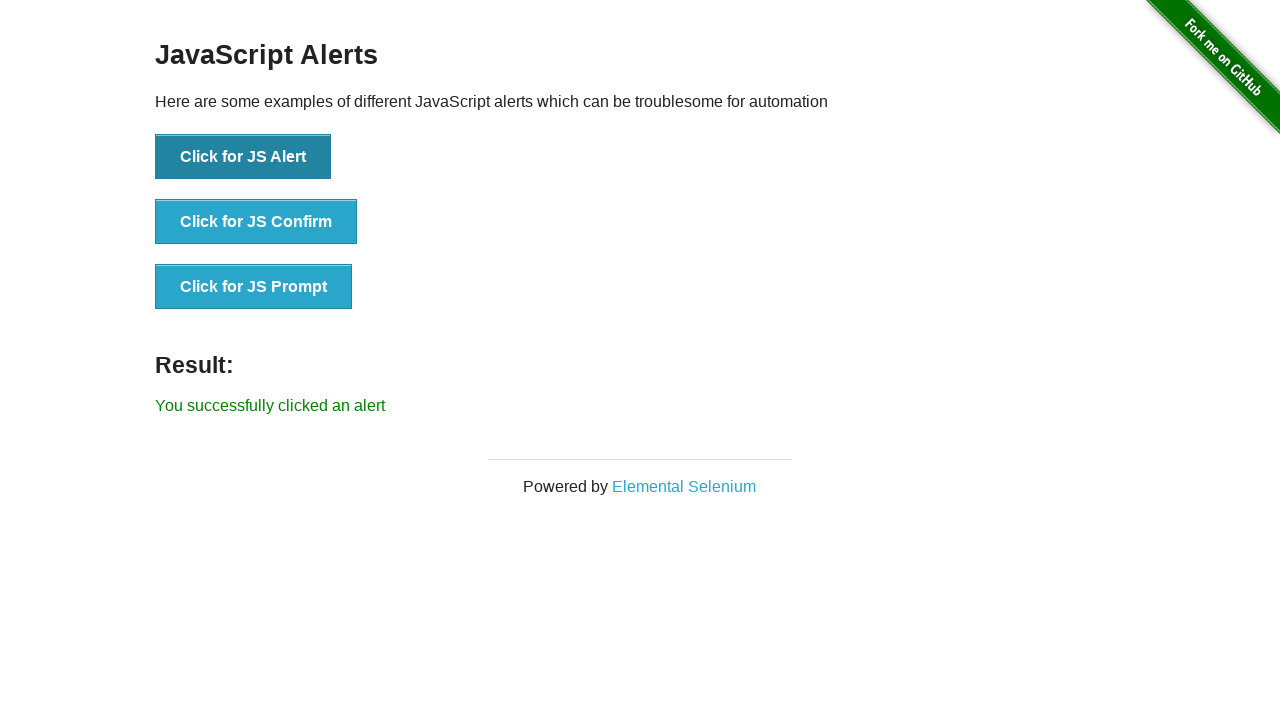

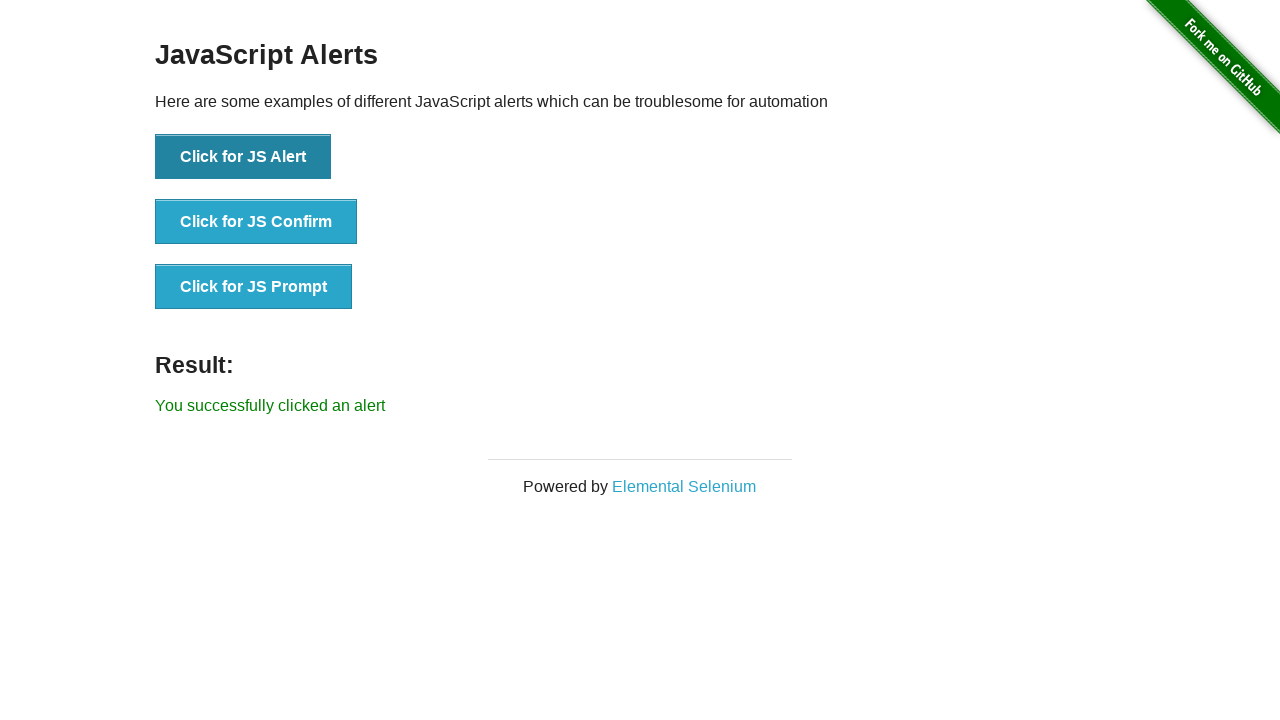